Tests navigation to the about section by clicking the about button in the navigation bar

Starting URL: https://mrjohn5on.github.io

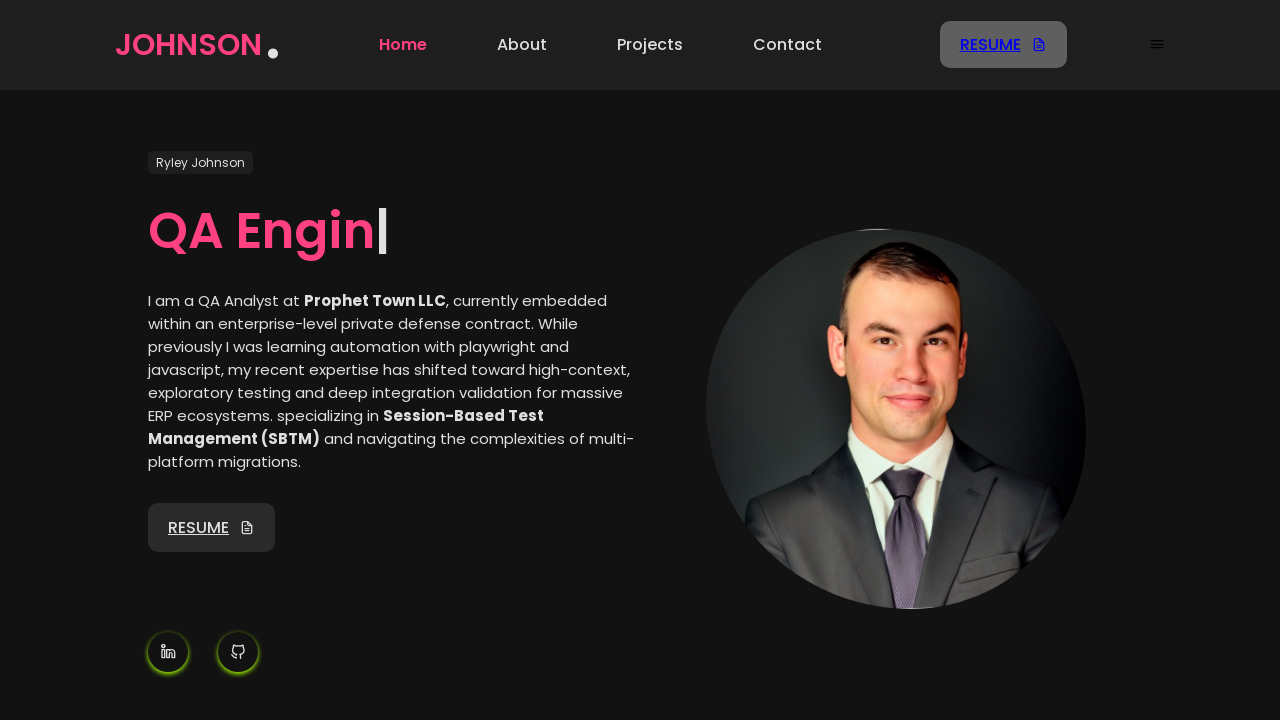

Clicked about button in navigation bar at (522, 45) on [data-testid="Nav-menu-about"]
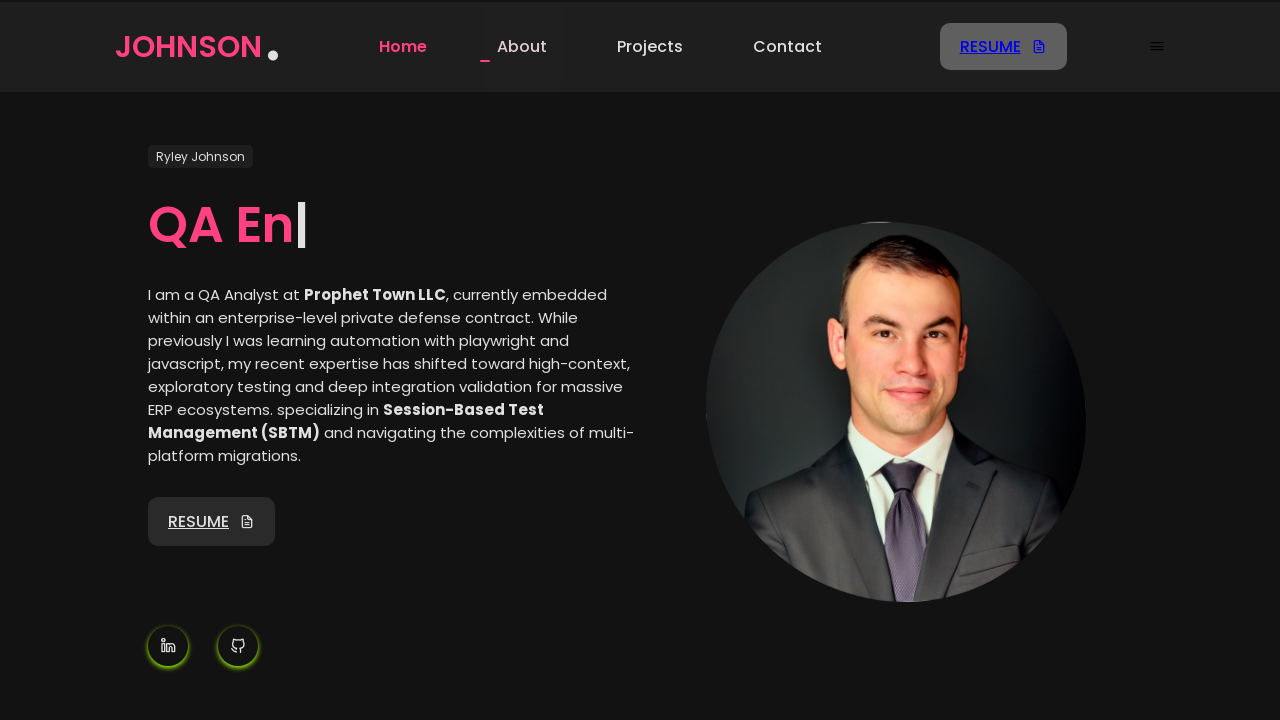

Navigation to about section completed
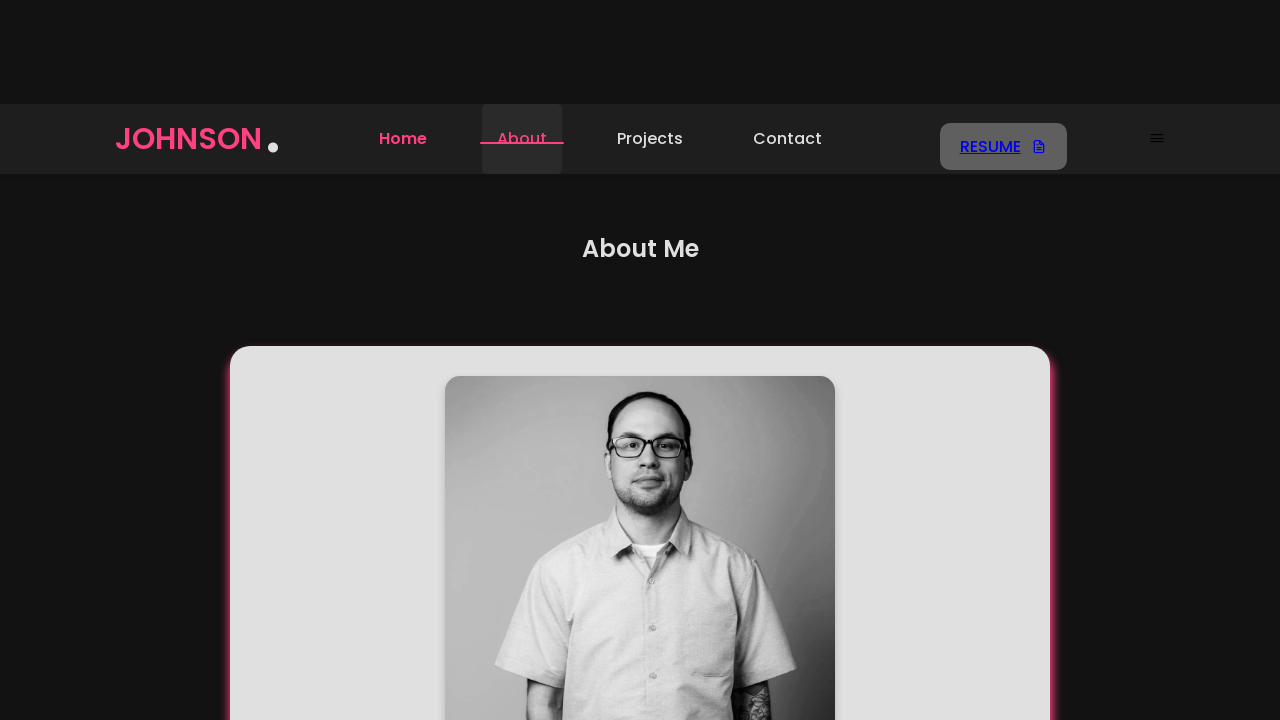

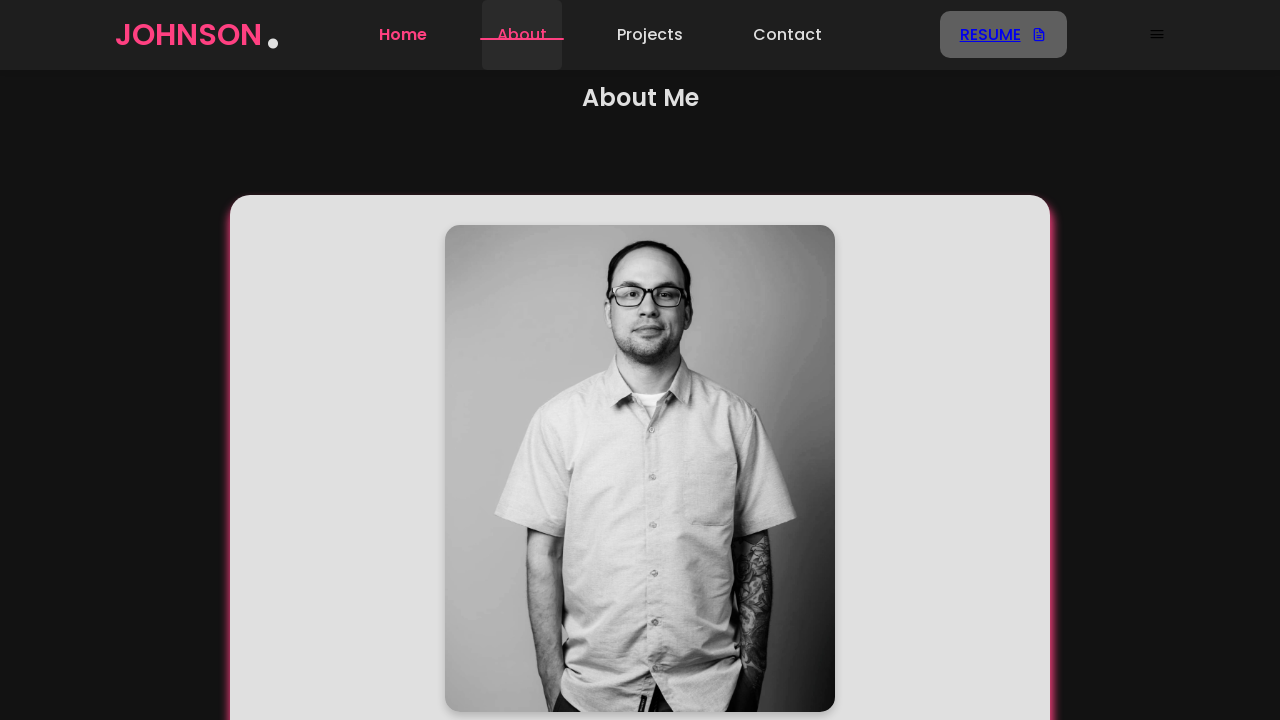